Tests editing a todo item by double-clicking, changing the text, and pressing Enter.

Starting URL: https://demo.playwright.dev/todomvc

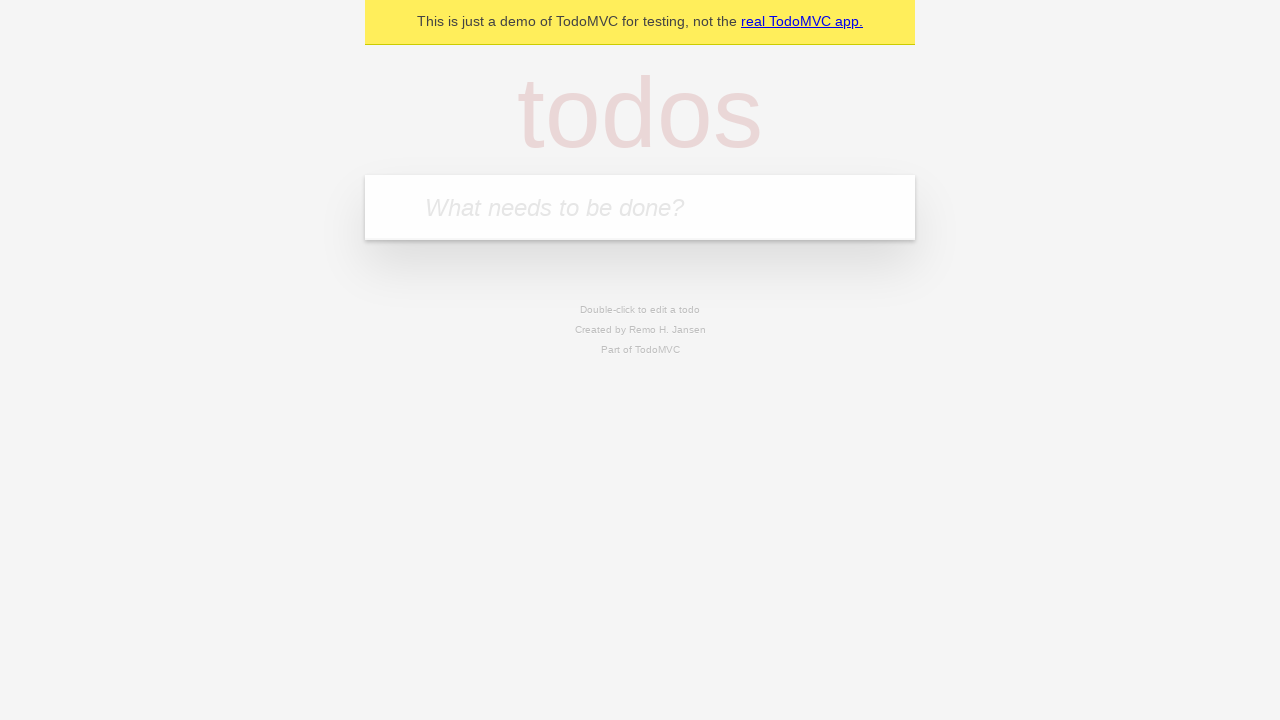

Filled todo input with 'buy some cheese' on internal:attr=[placeholder="What needs to be done?"i]
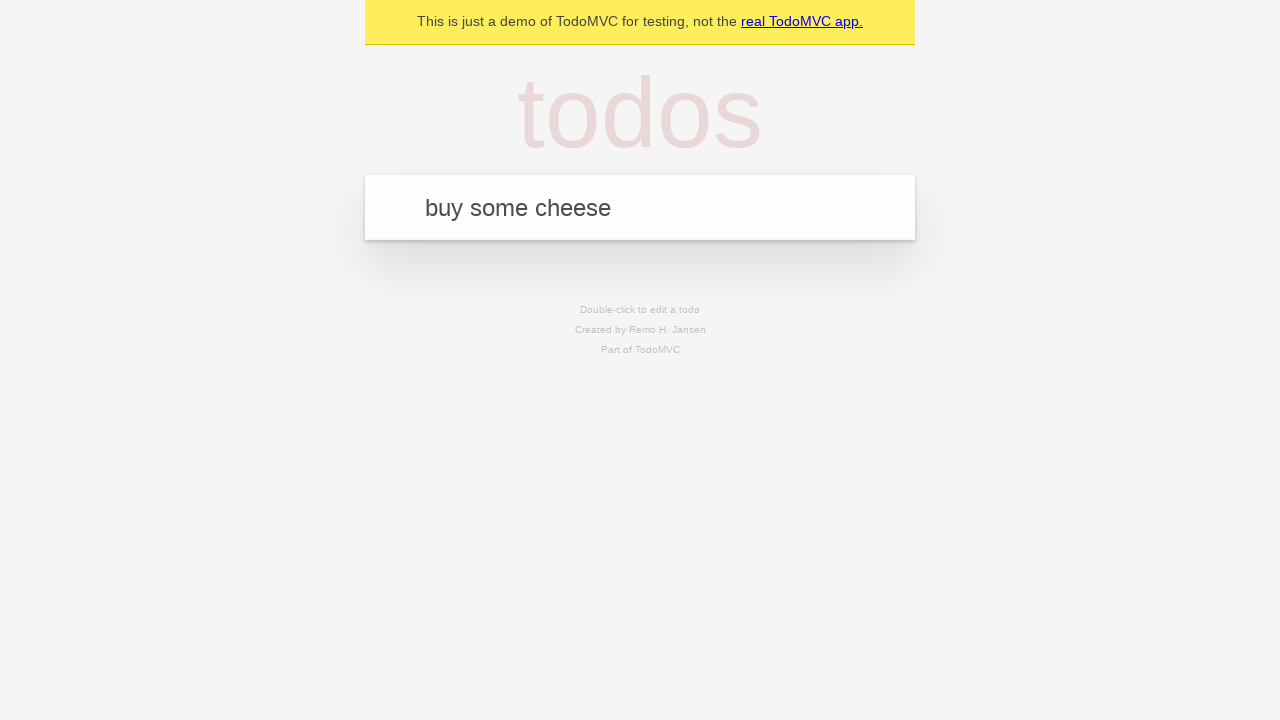

Pressed Enter to create todo item 'buy some cheese' on internal:attr=[placeholder="What needs to be done?"i]
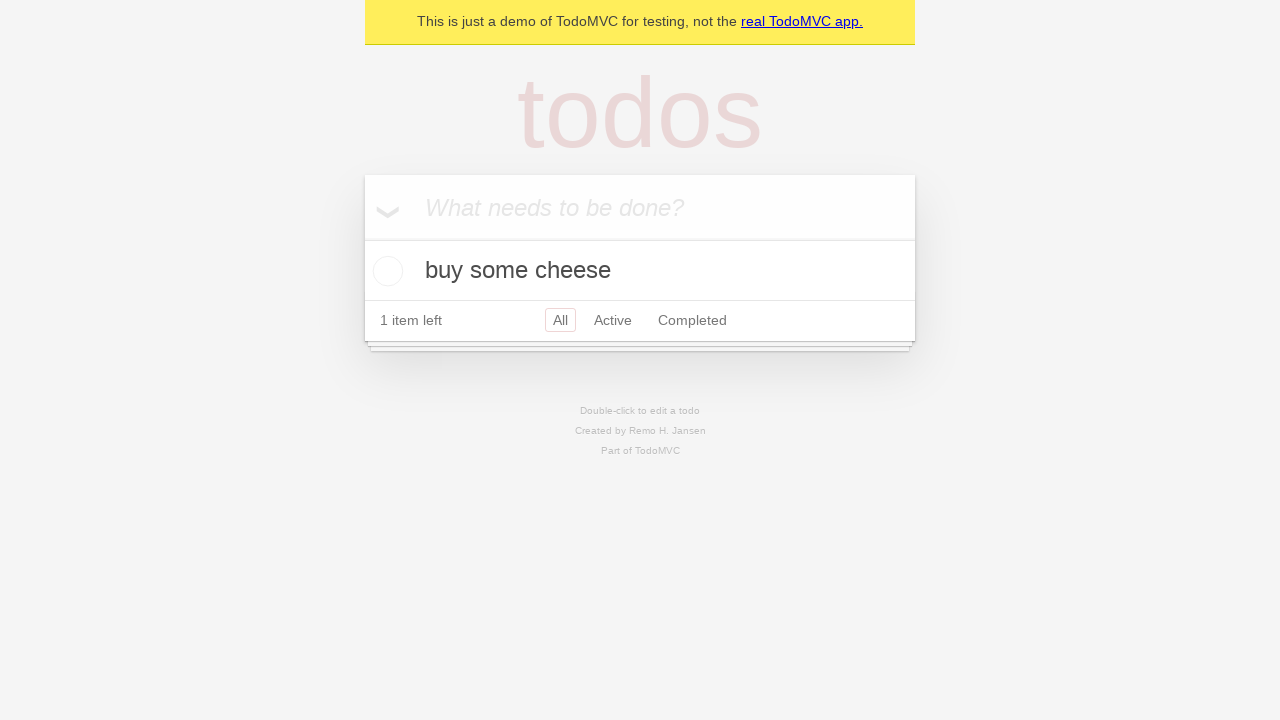

Filled todo input with 'feed the cat' on internal:attr=[placeholder="What needs to be done?"i]
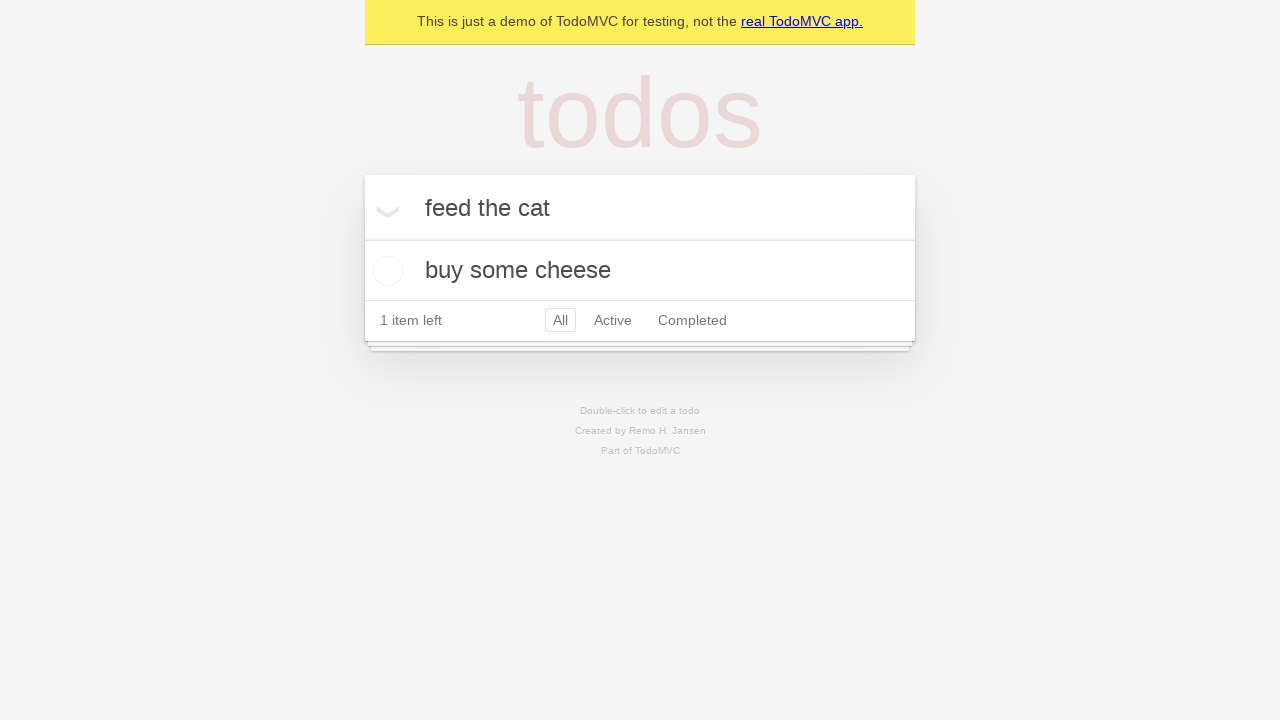

Pressed Enter to create todo item 'feed the cat' on internal:attr=[placeholder="What needs to be done?"i]
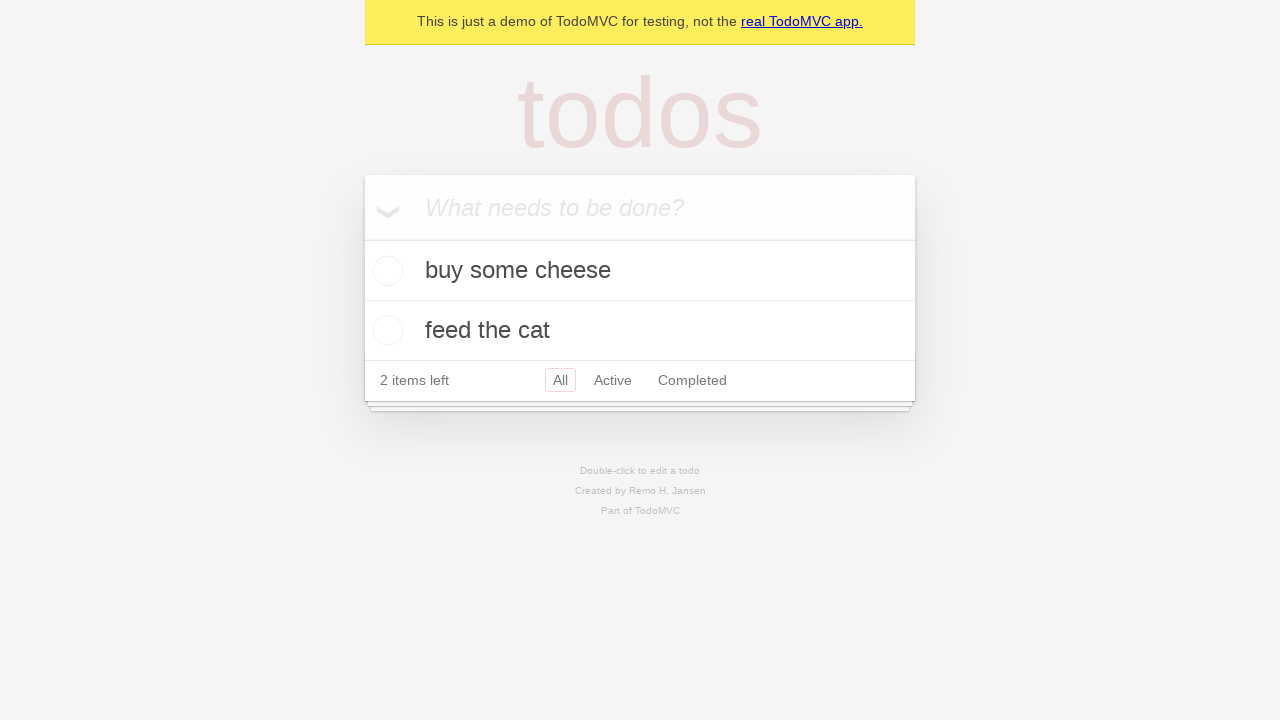

Filled todo input with 'book a doctors appointment' on internal:attr=[placeholder="What needs to be done?"i]
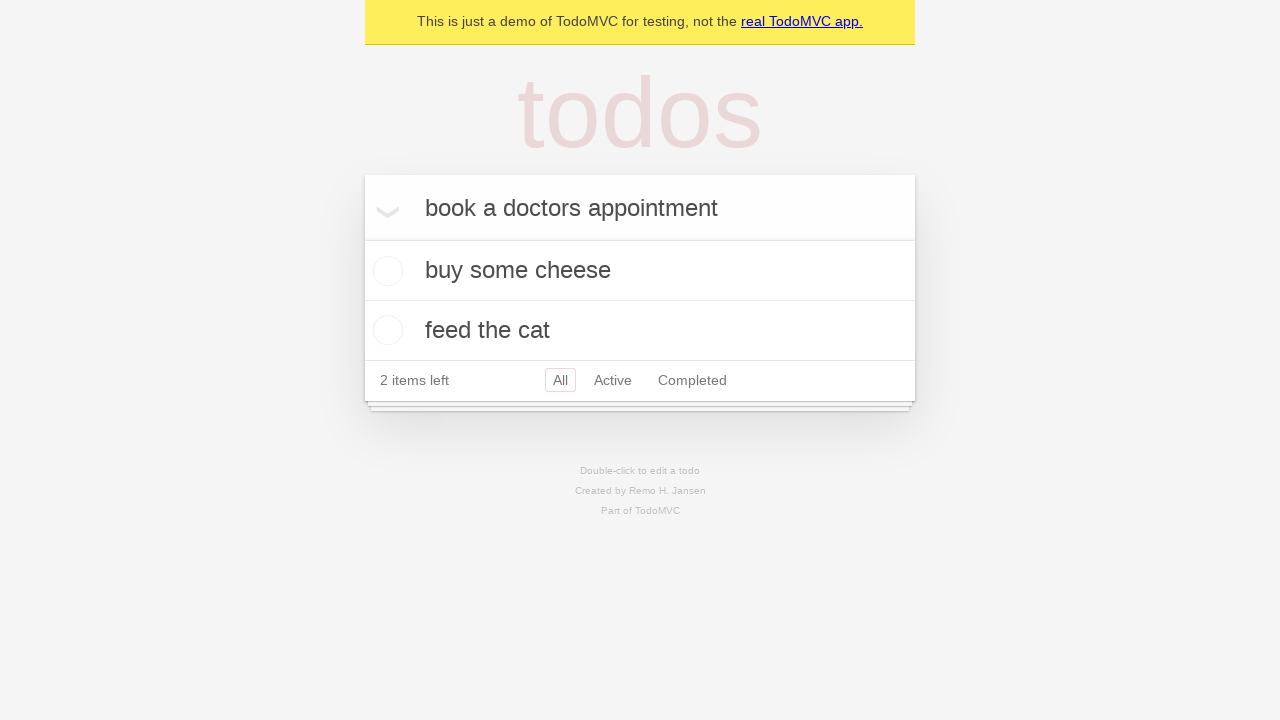

Pressed Enter to create todo item 'book a doctors appointment' on internal:attr=[placeholder="What needs to be done?"i]
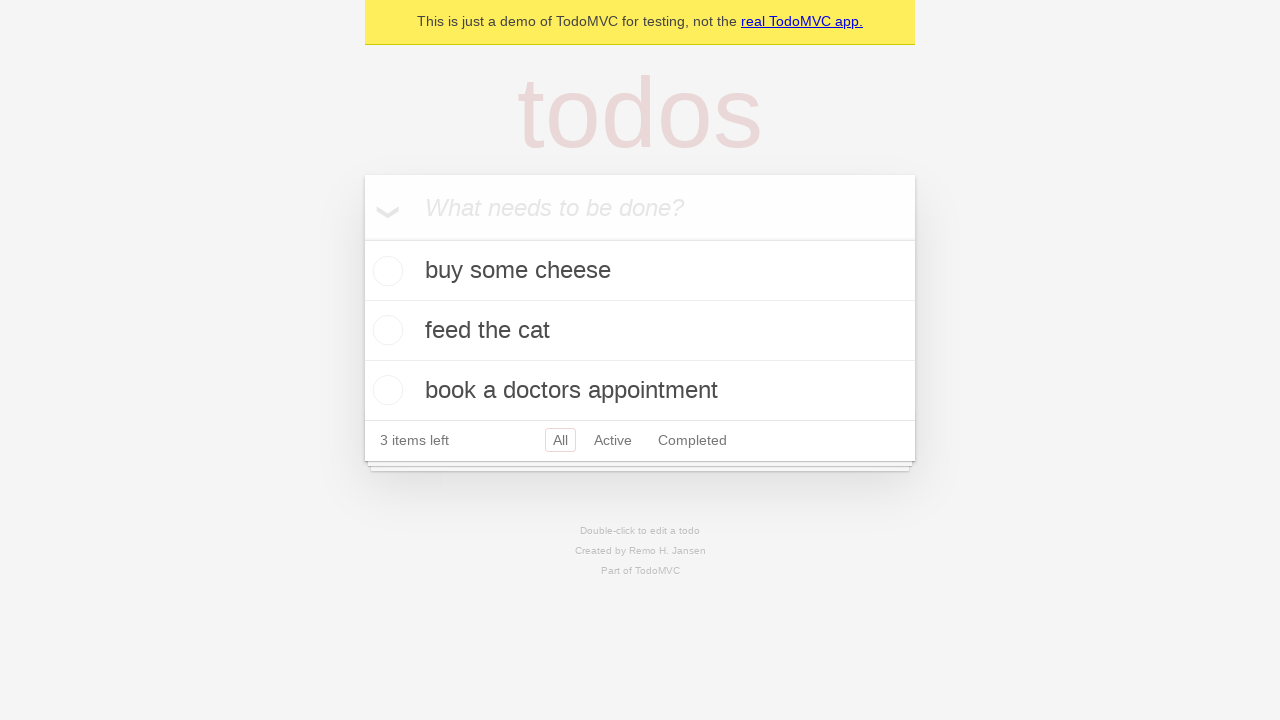

Double-clicked second todo item to enter edit mode at (640, 331) on internal:testid=[data-testid="todo-item"s] >> nth=1
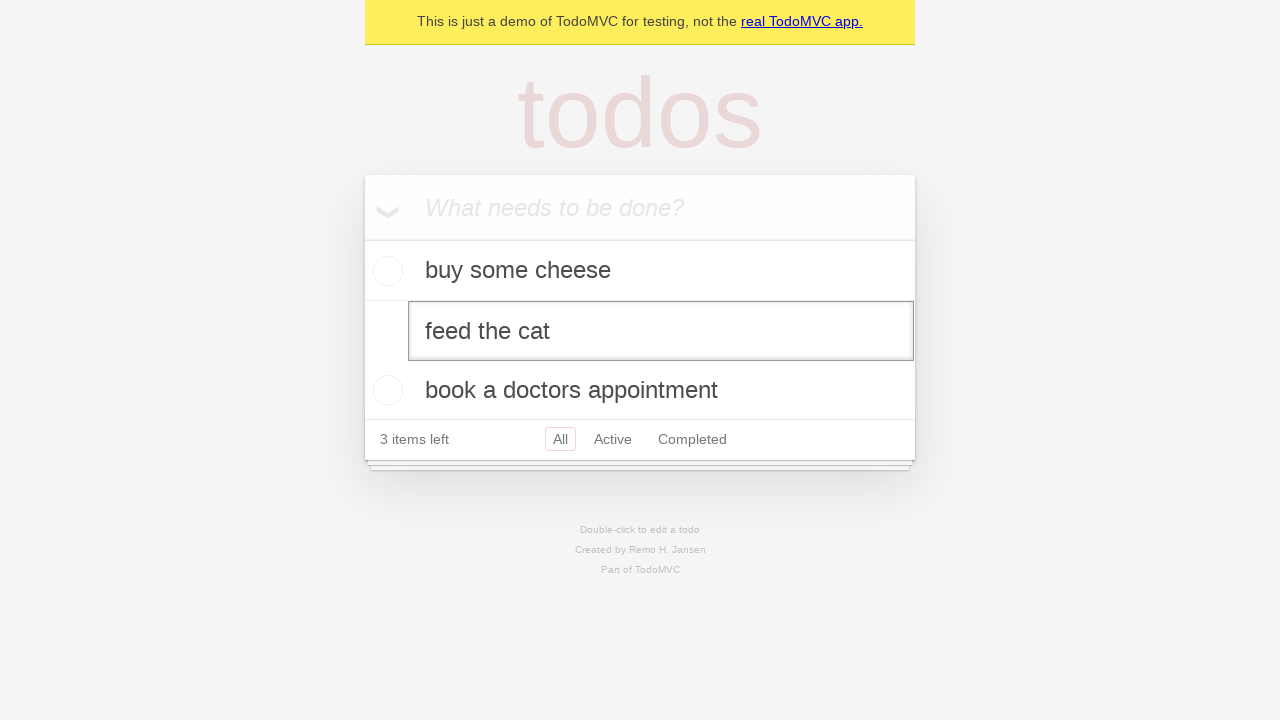

Filled edit textbox with new text 'buy some sausages' on internal:testid=[data-testid="todo-item"s] >> nth=1 >> internal:role=textbox[nam
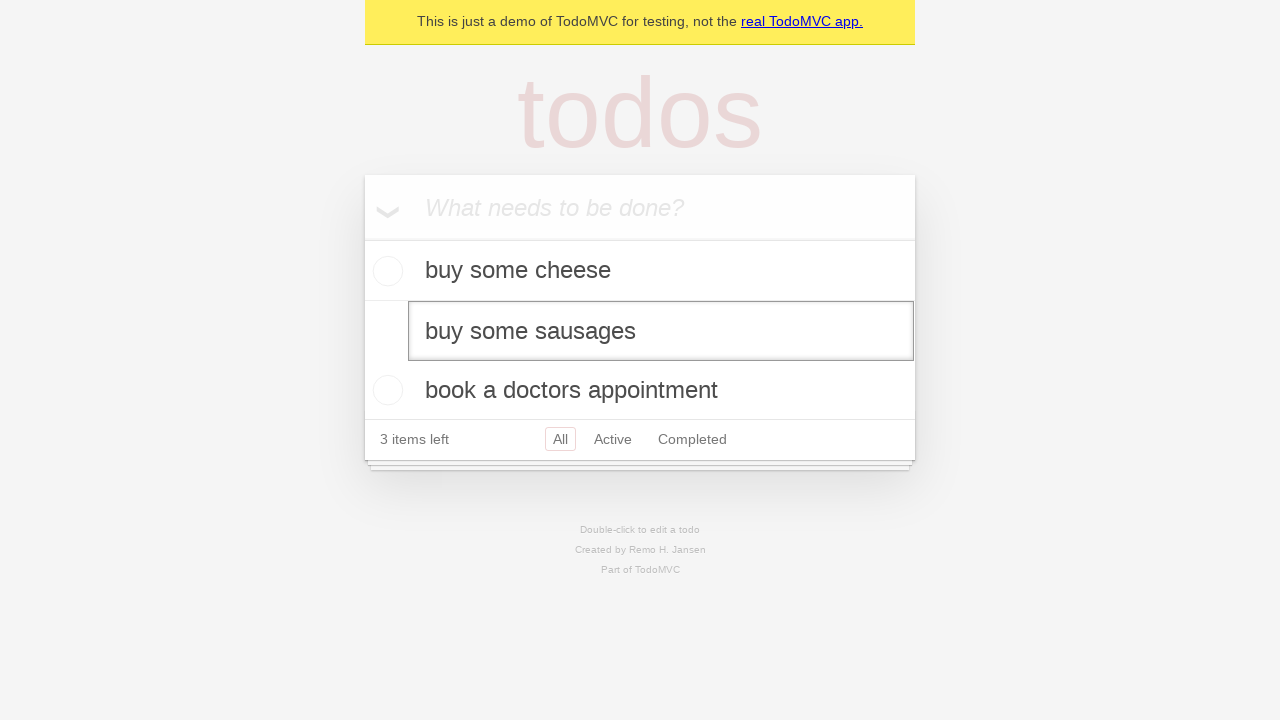

Pressed Enter to confirm the edited todo item on internal:testid=[data-testid="todo-item"s] >> nth=1 >> internal:role=textbox[nam
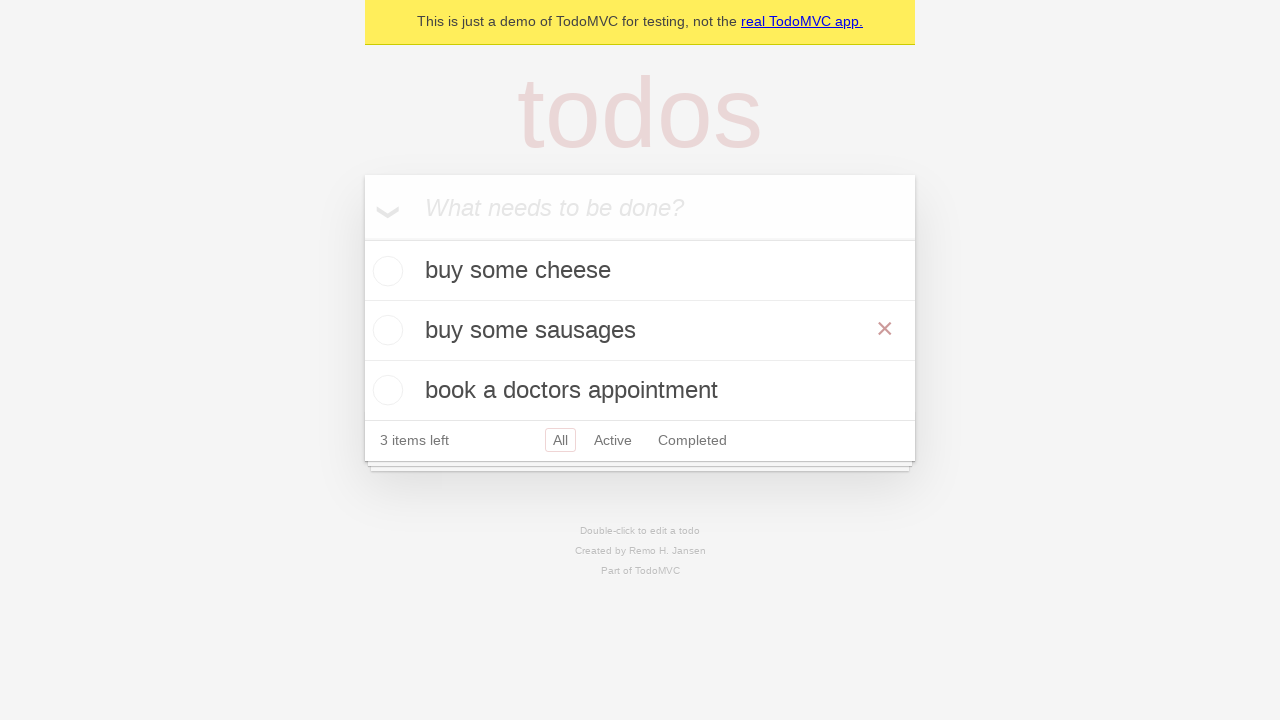

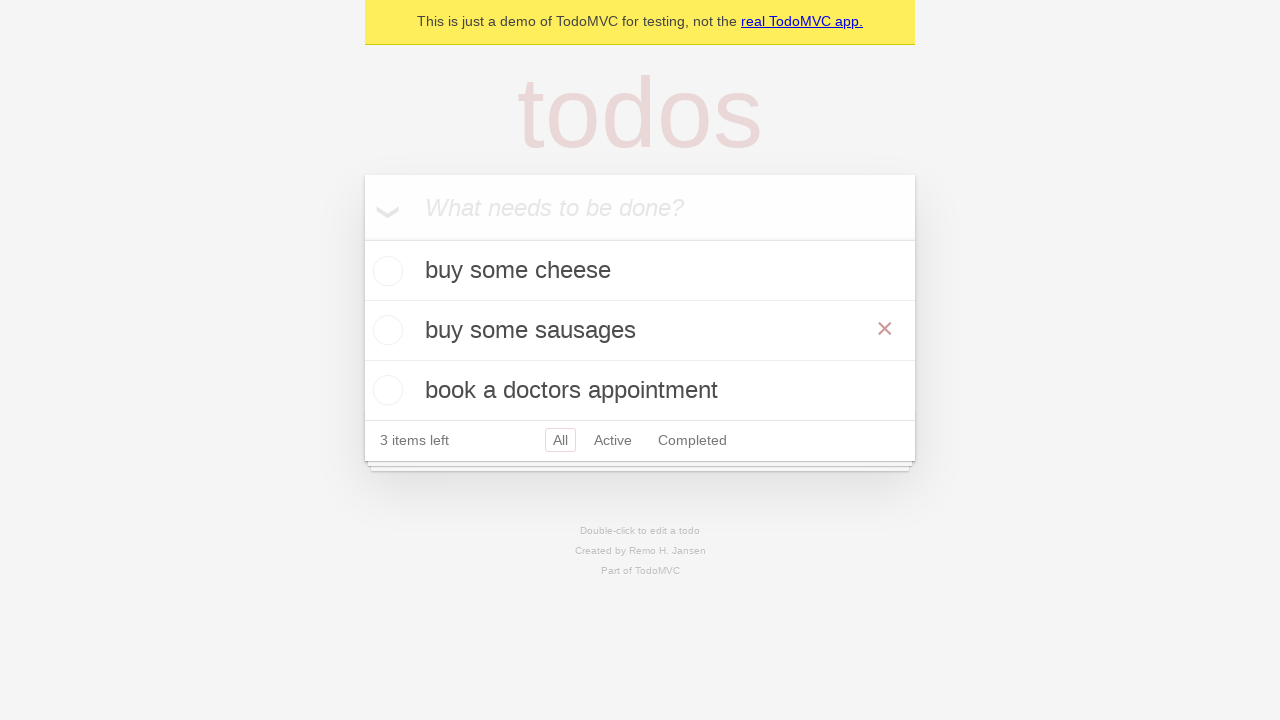